Navigates to the QWOP WebGL game, waits for the canvas element to be clickable, clicks on it to focus, and sends keyboard input to play the game.

Starting URL: http://www.foddy.net/Athletics.html?webgl=true

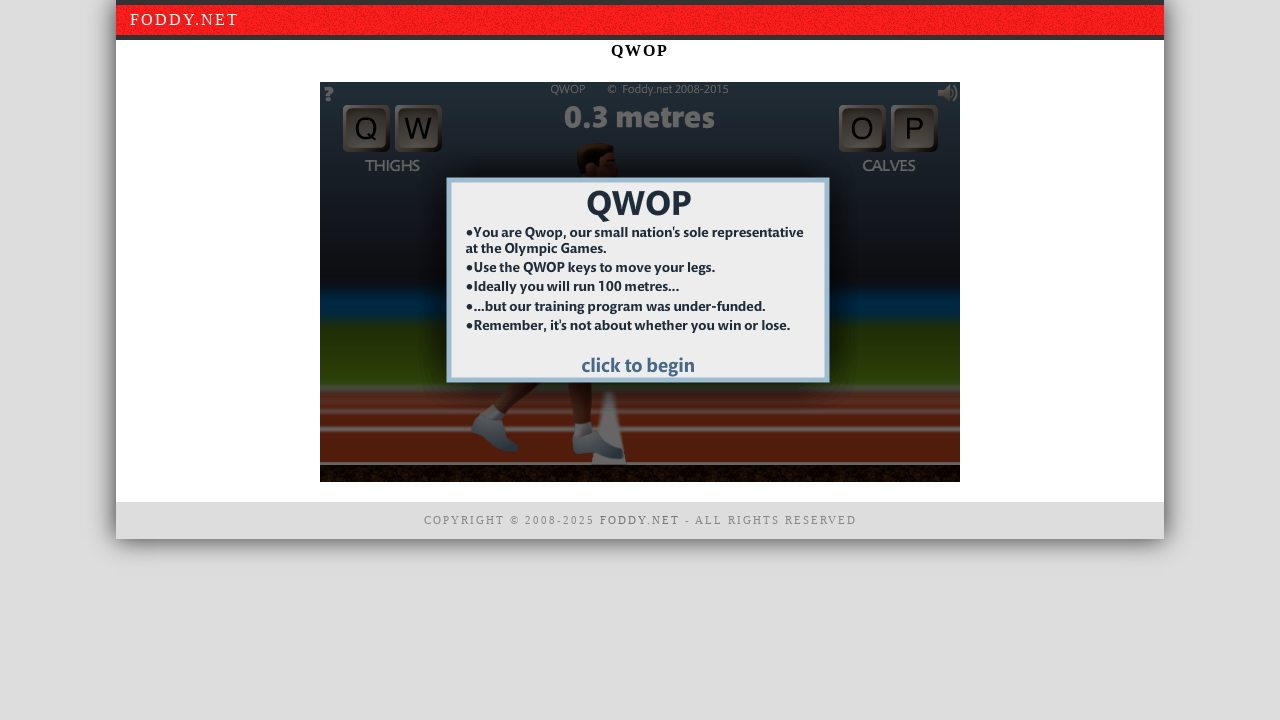

Canvas element found and available
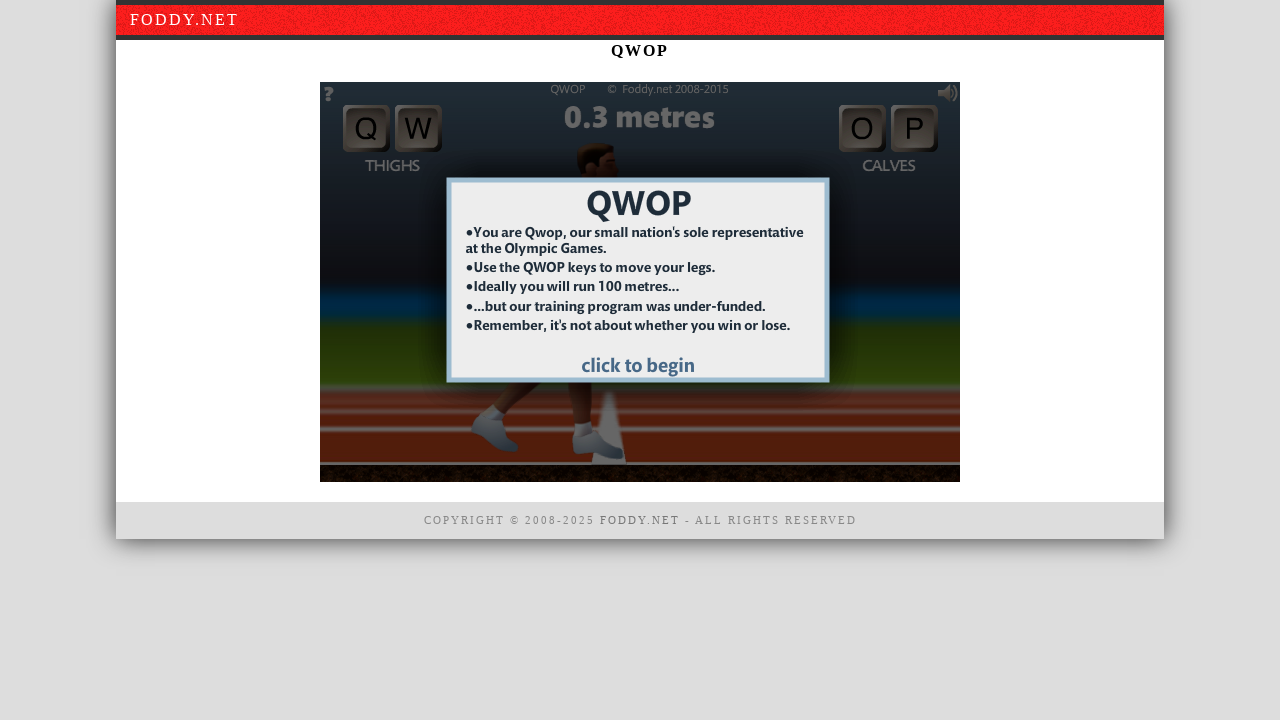

Clicked on canvas to focus the game
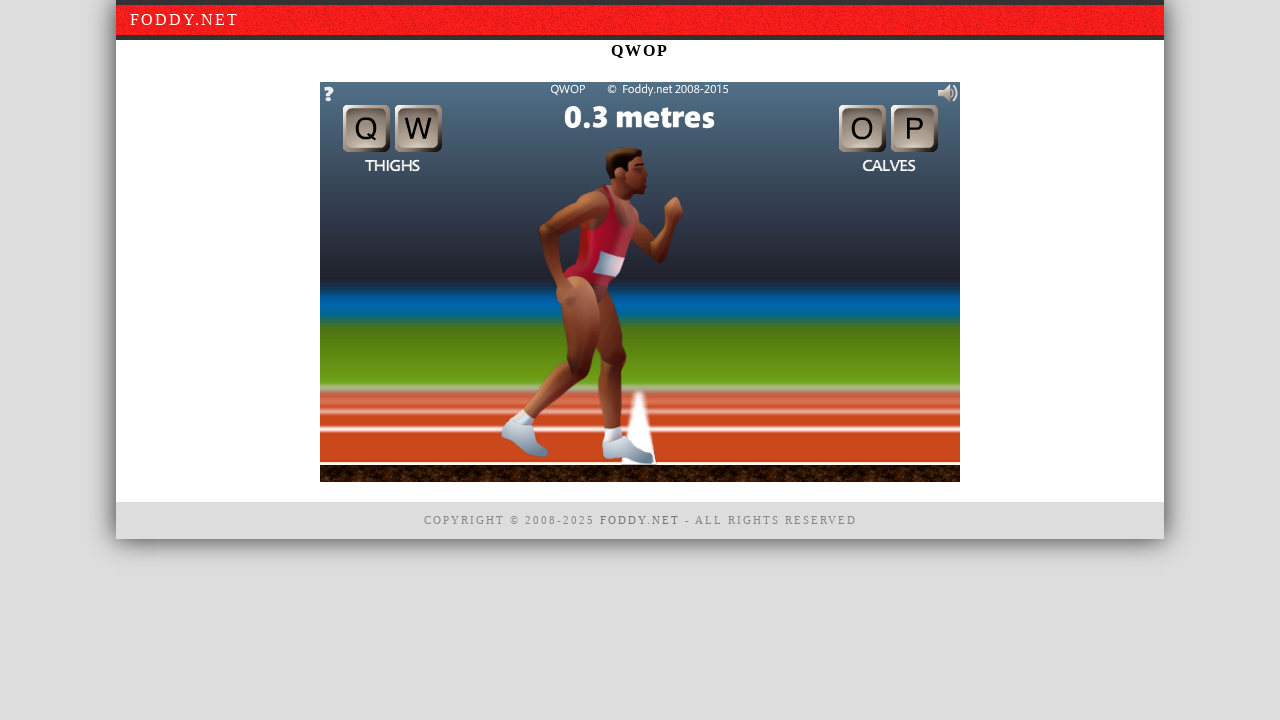

Pressed Q key
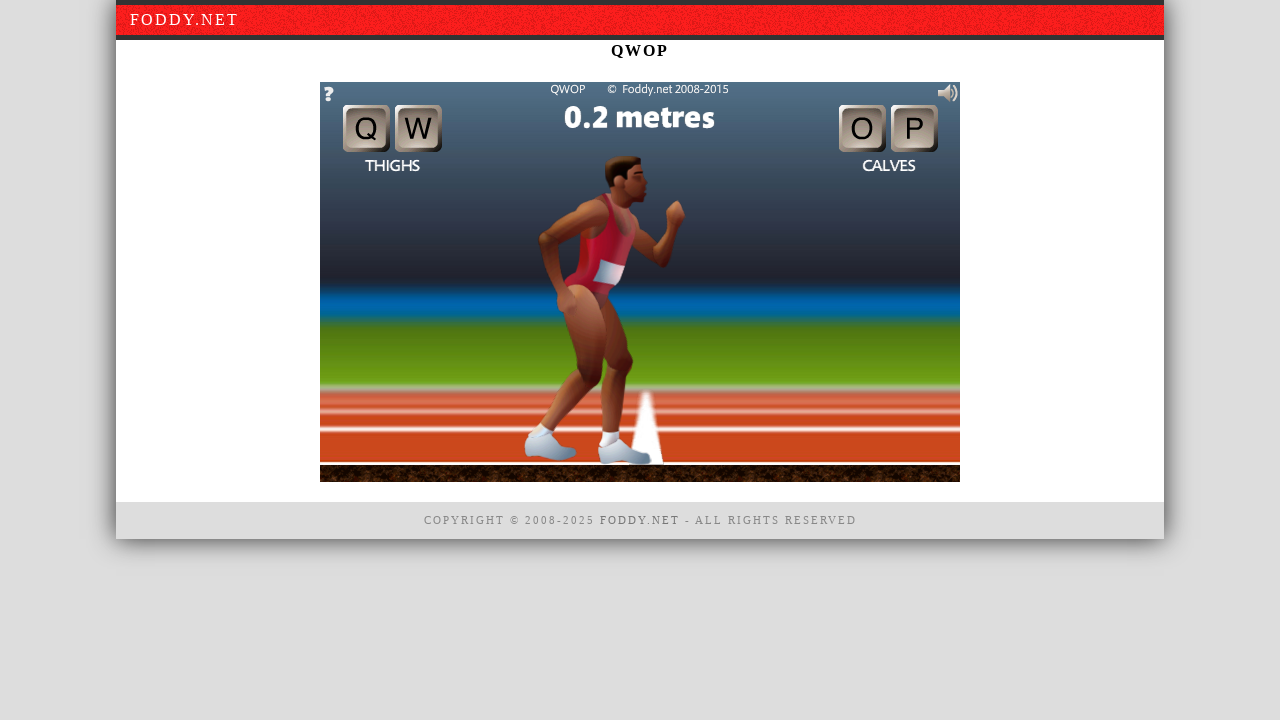

Pressed W key
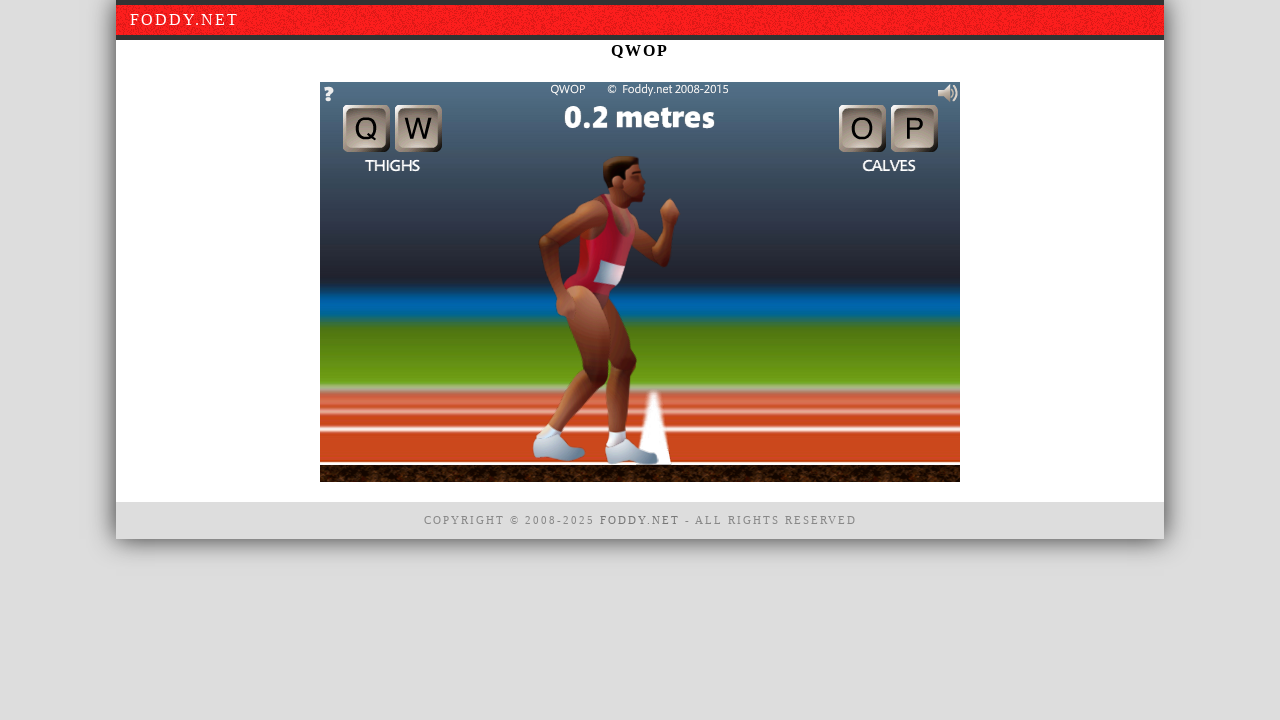

Pressed O key
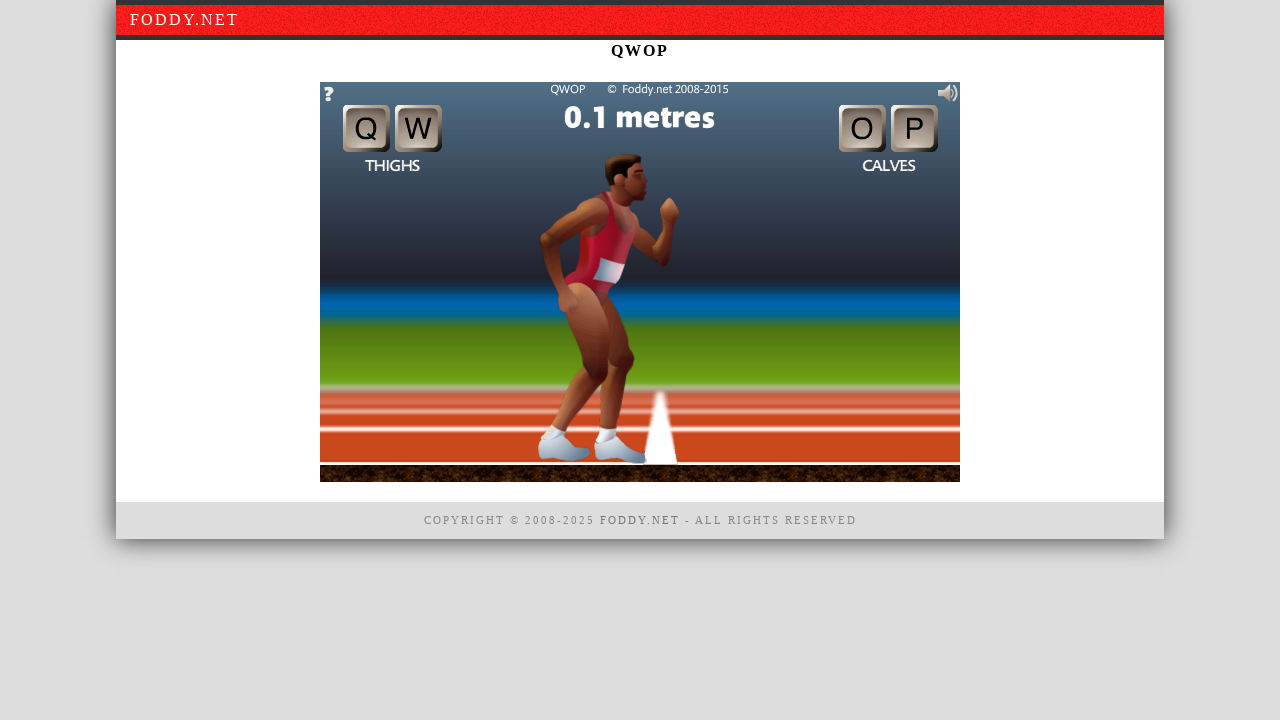

Pressed P key
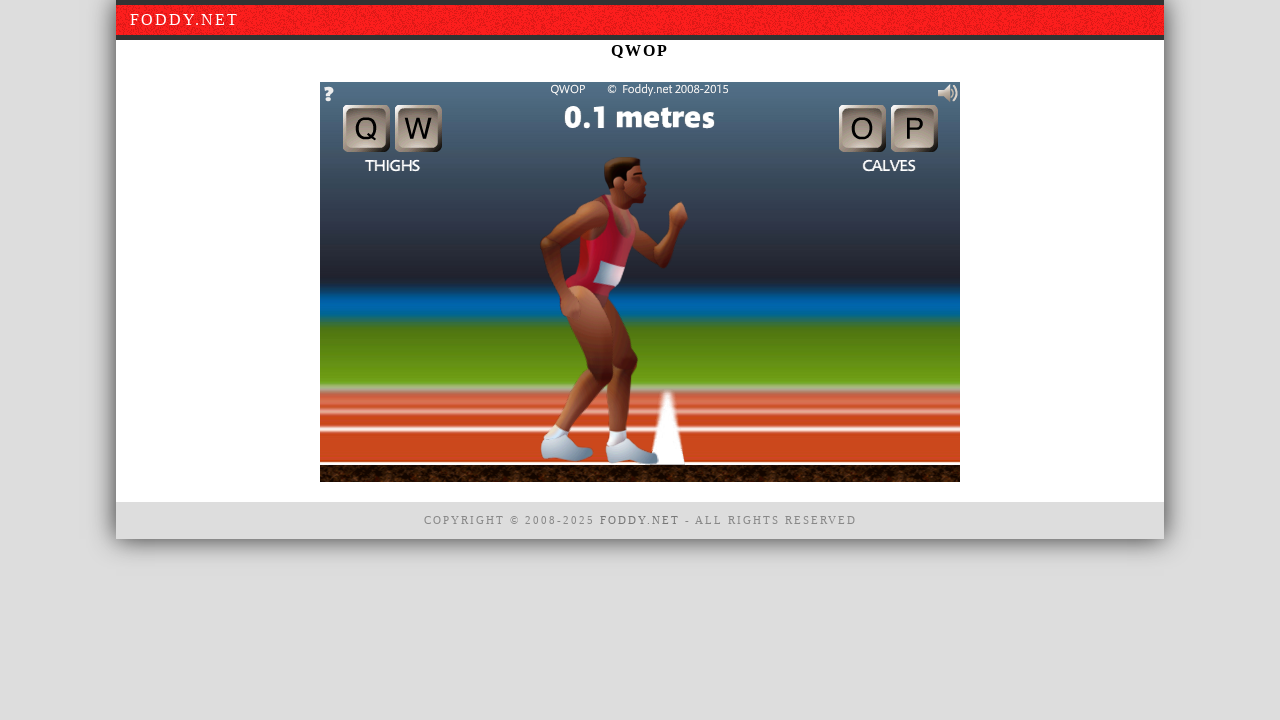

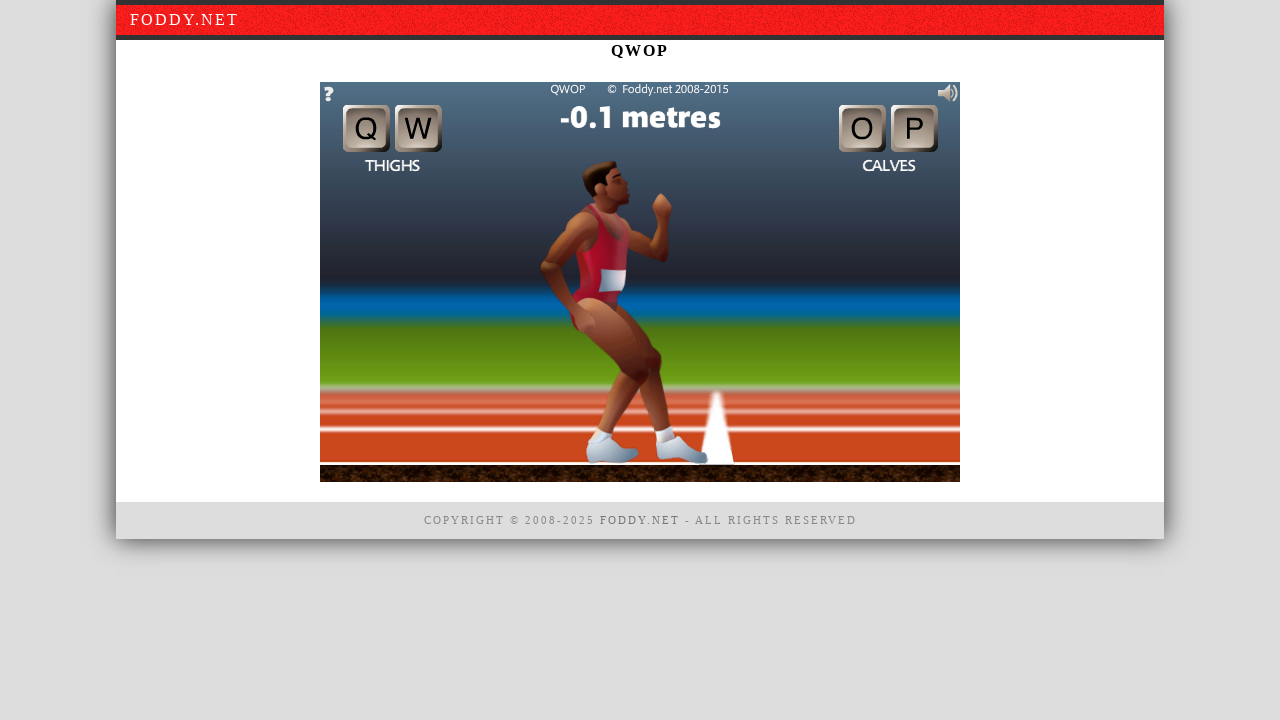